Tests that invalid commands are handled gracefully with an error message

Starting URL: https://hack.andernet.dev

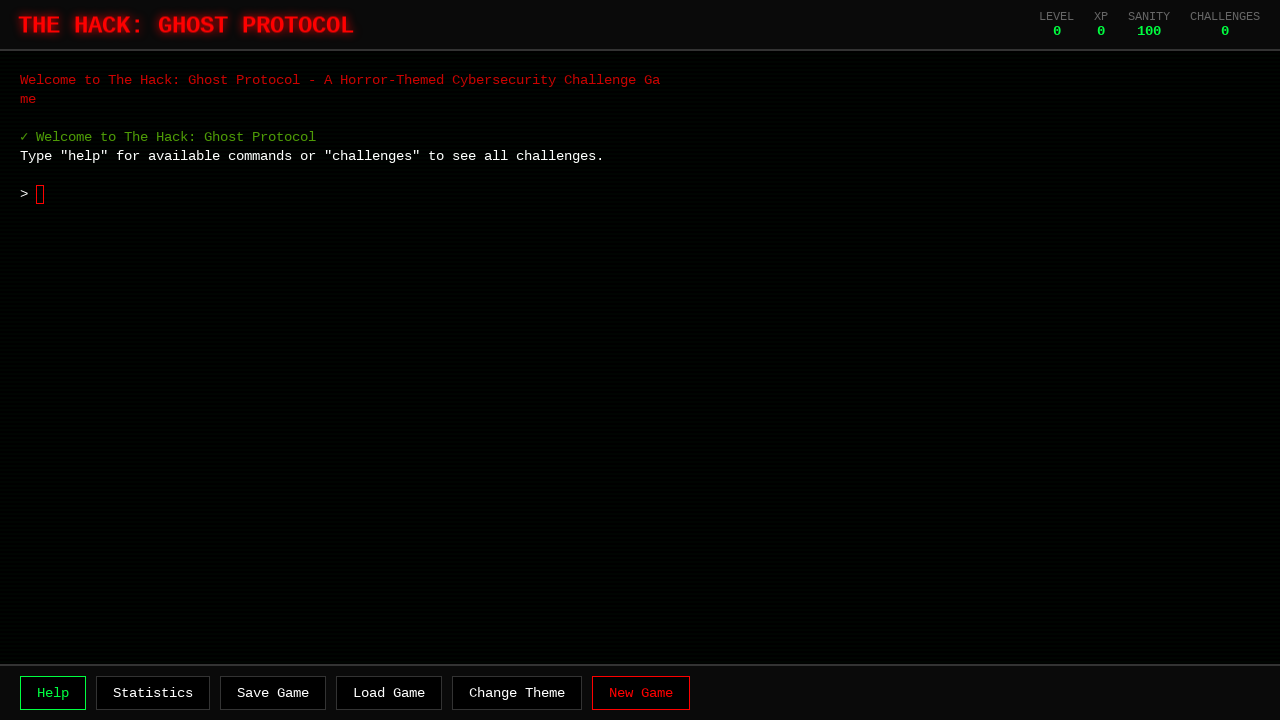

Game container loaded and visible
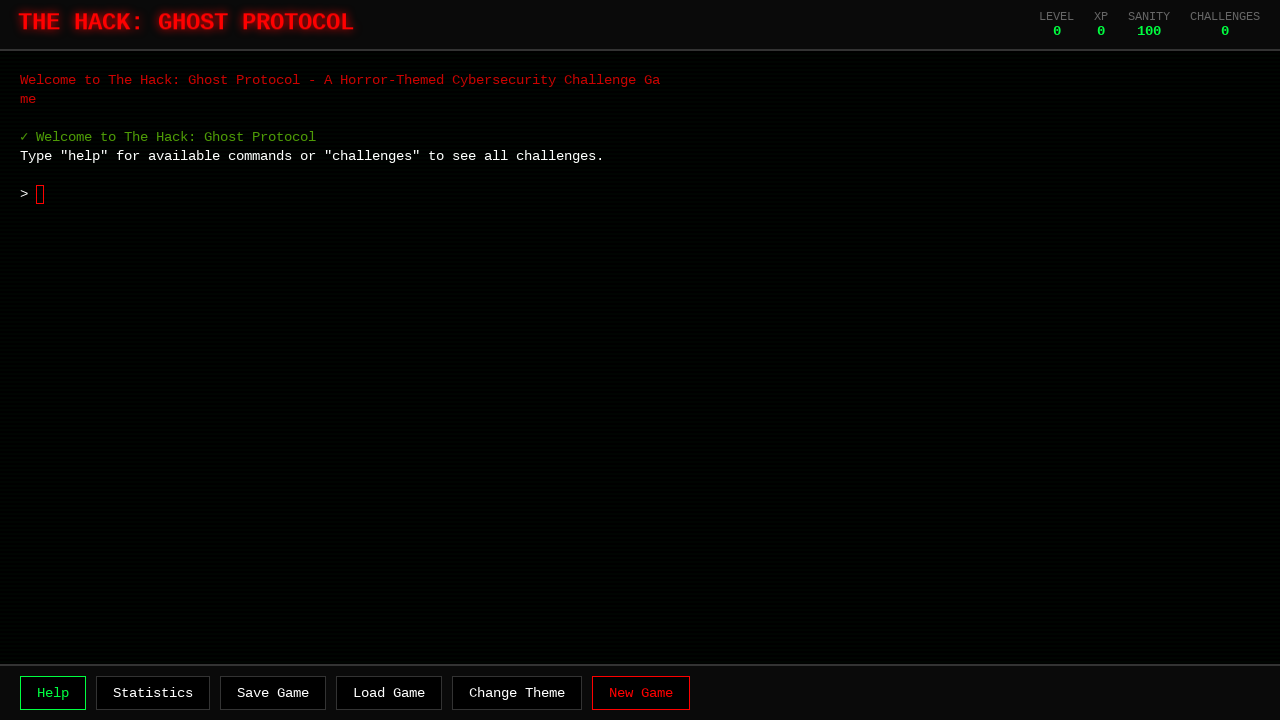

Waited 2 seconds for game initialization
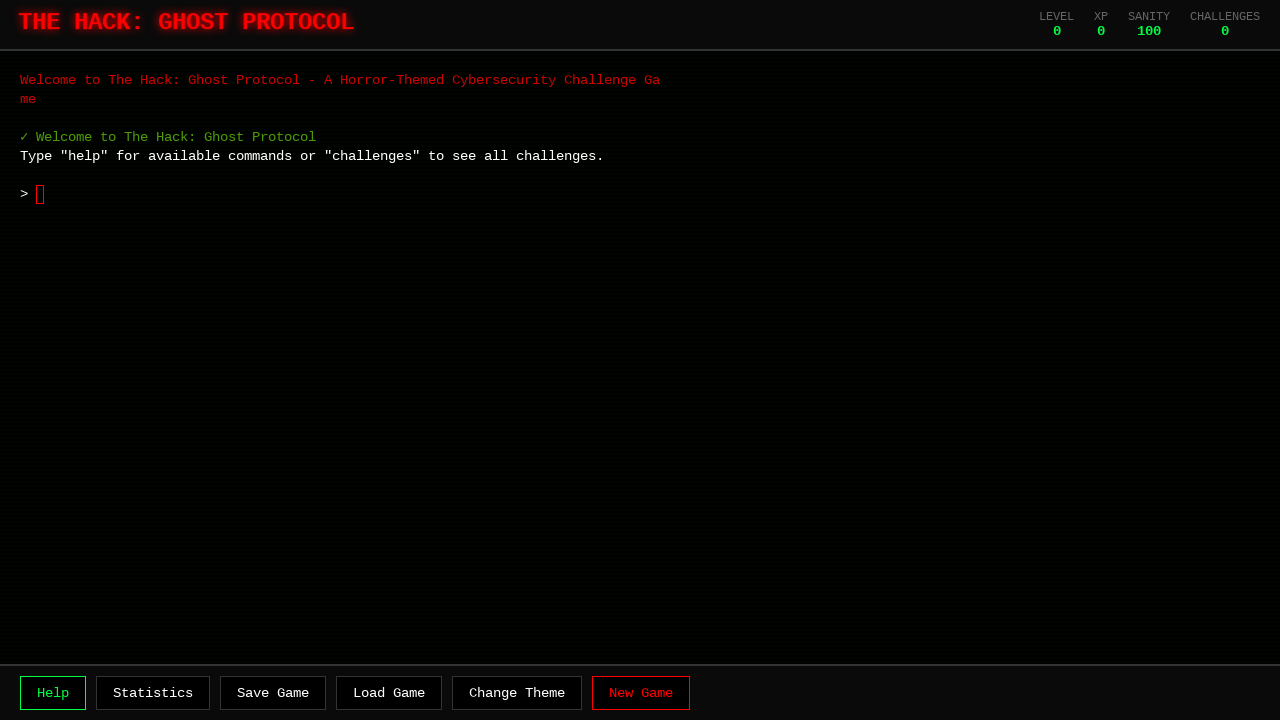

Typed invalid command 'invalidcommand123'
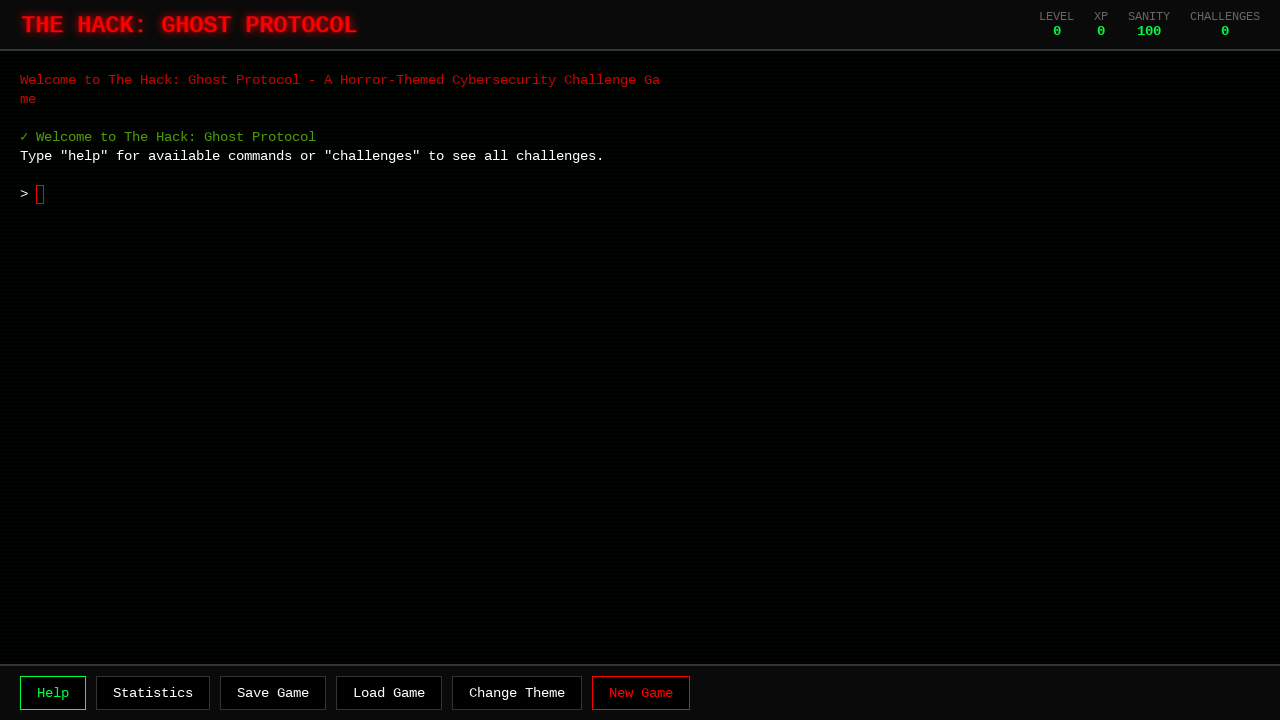

Pressed Enter to execute invalid command
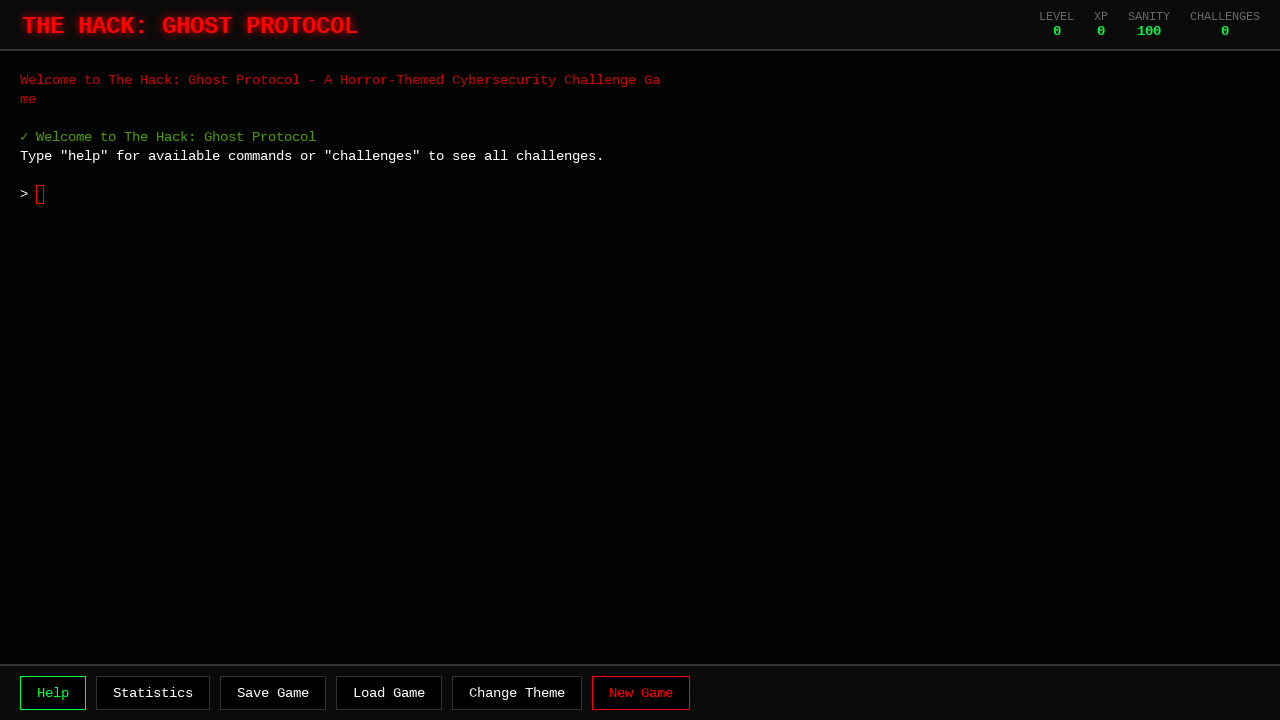

Waited 1 second for error response
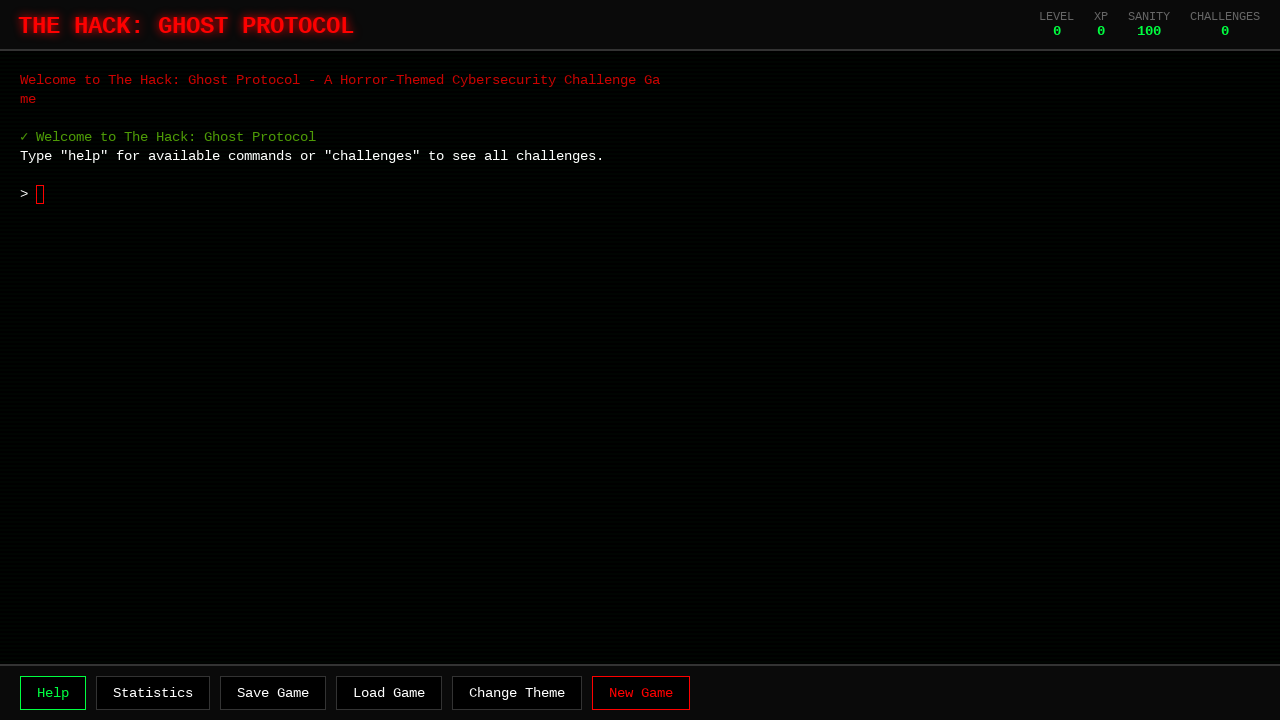

Terminal screen displayed with error message for invalid command
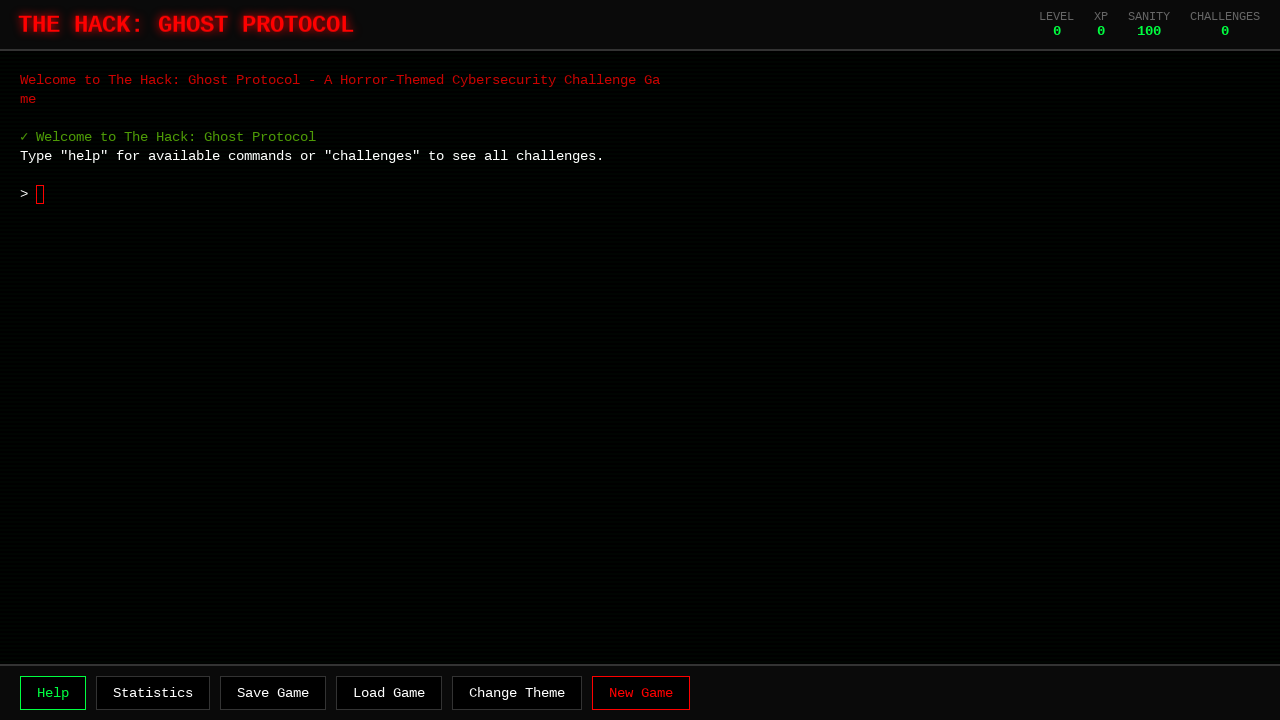

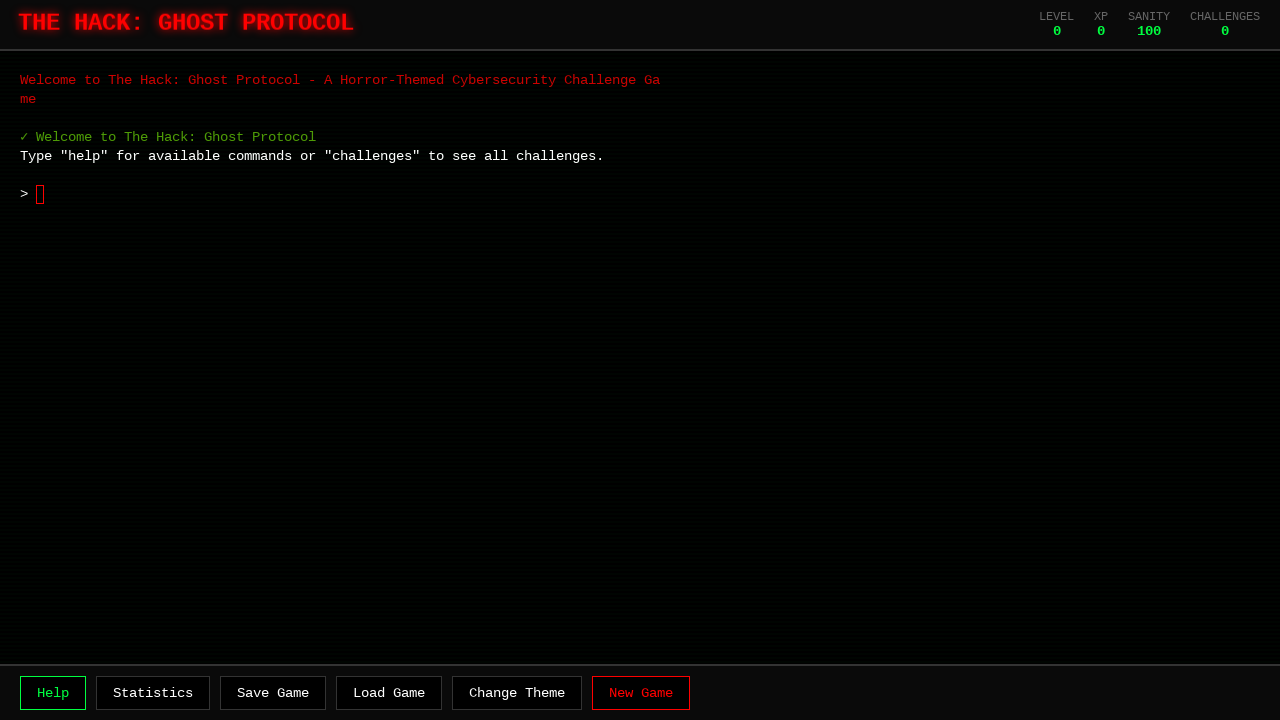